Tests checkbox functionality by selecting and deselecting checkboxes and verifying their state

Starting URL: http://the-internet.herokuapp.com/checkboxes

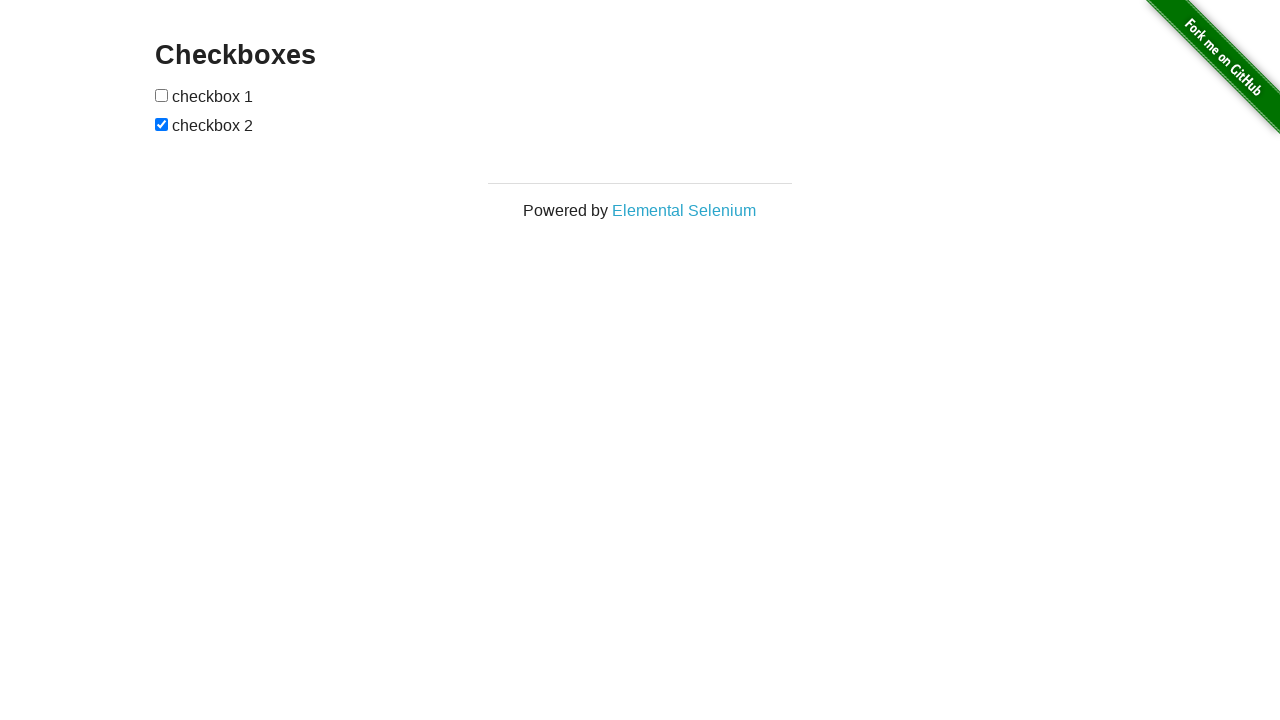

Waited for checkboxes to be visible
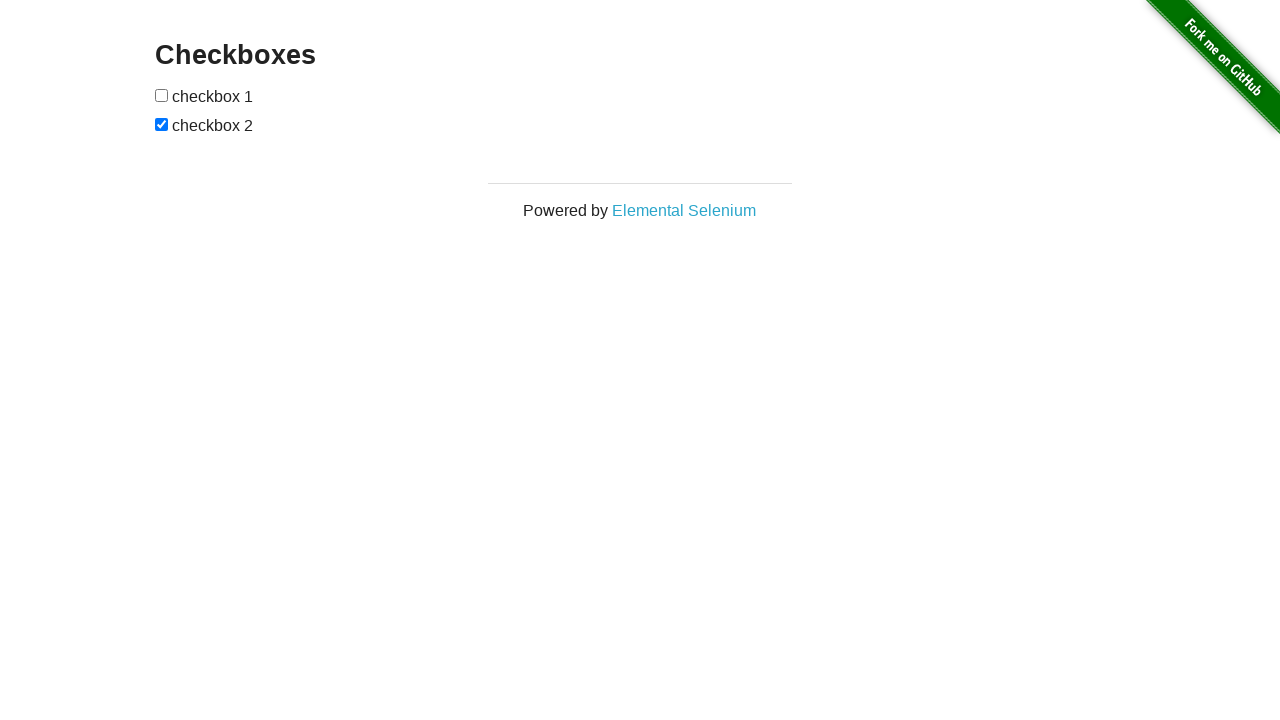

Located the first checkbox
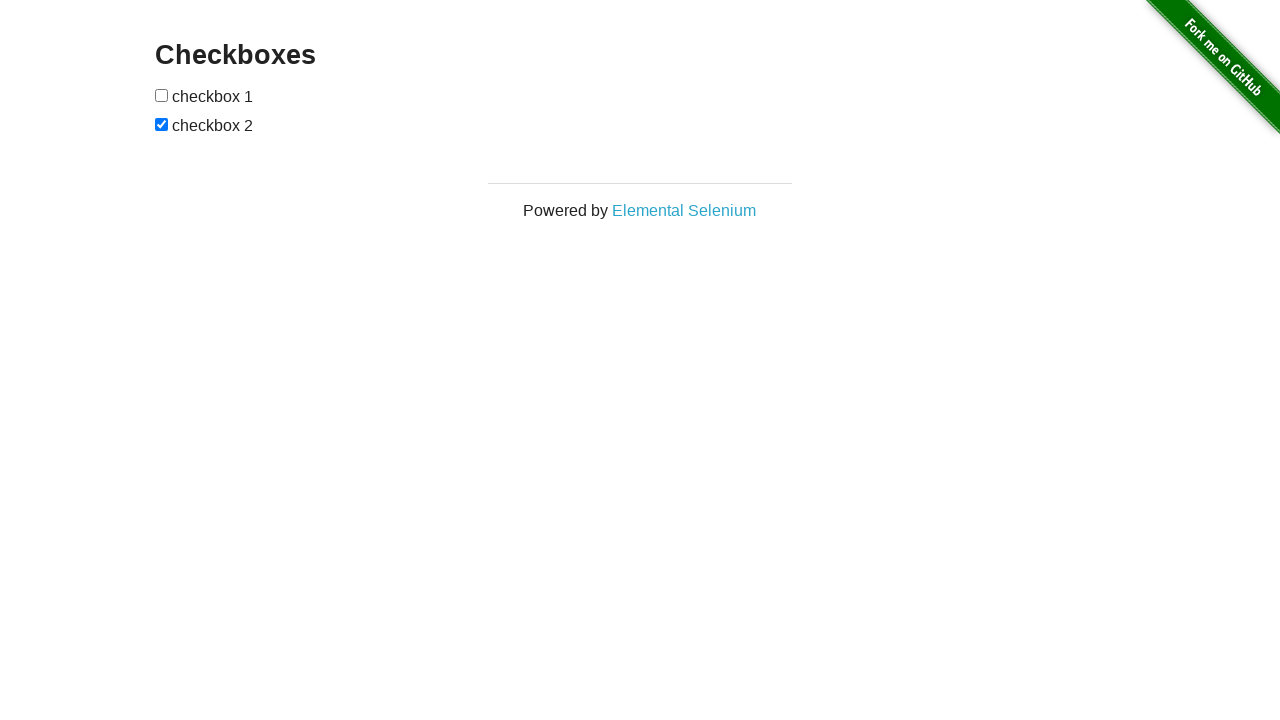

Selected checkbox 1 at (162, 95) on #checkboxes input[type='checkbox'] >> nth=0
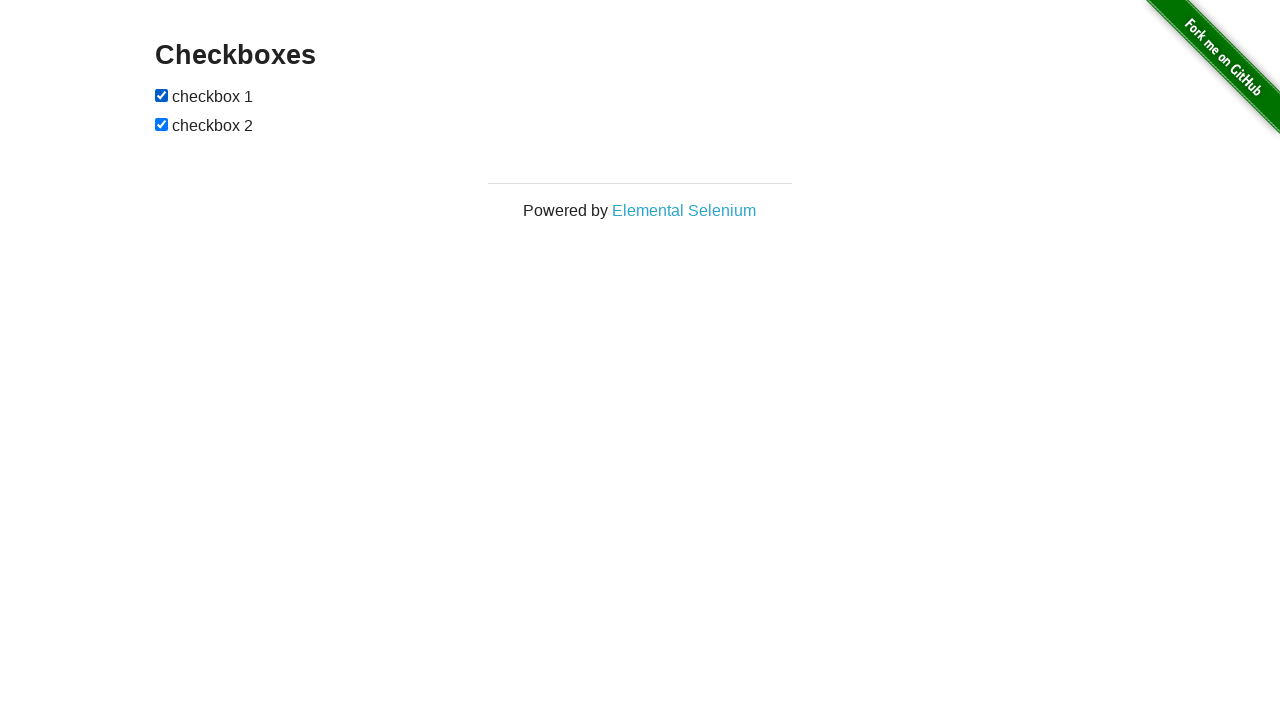

Verified checkbox 1 is selected
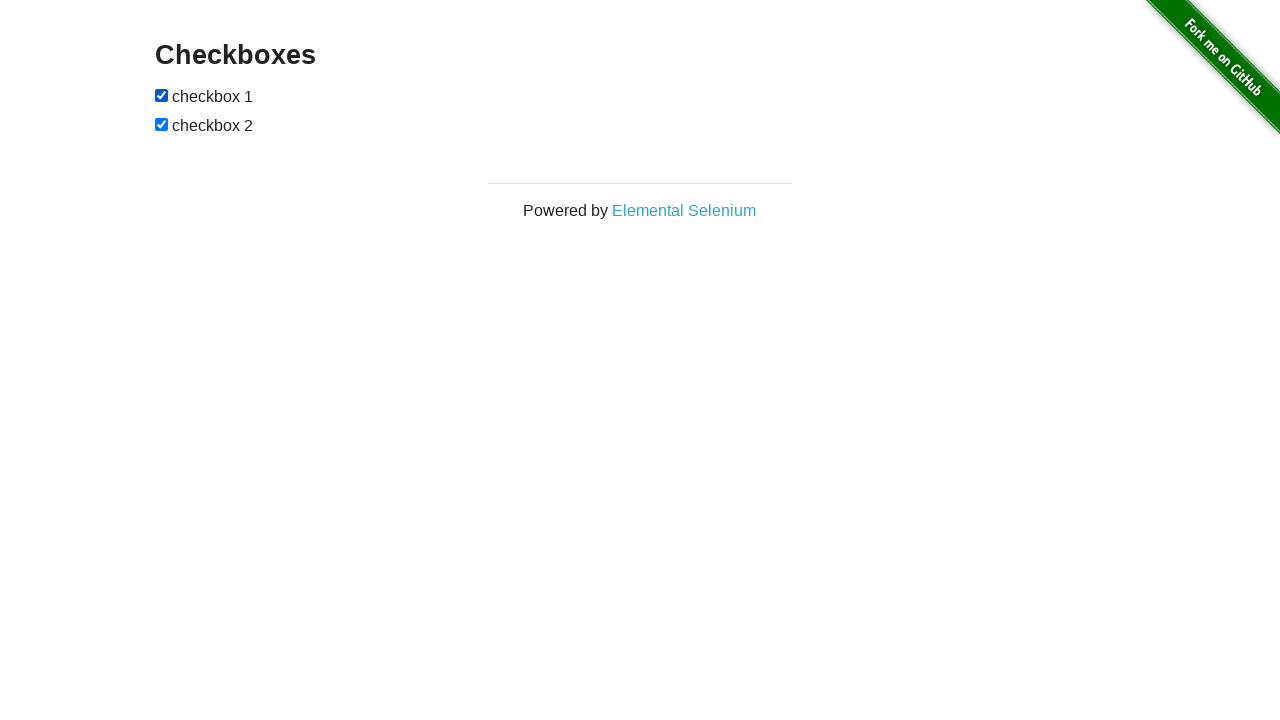

Deselected checkbox 1 at (162, 95) on #checkboxes input[type='checkbox'] >> nth=0
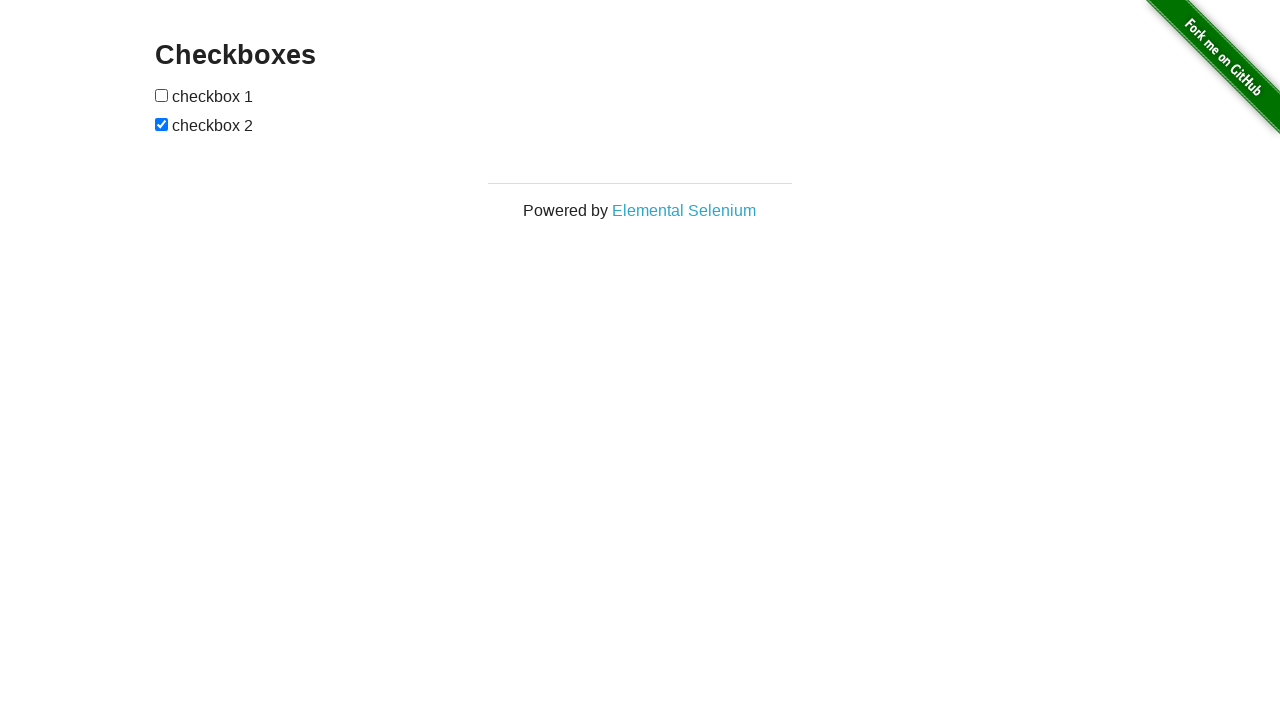

Verified checkbox 1 is deselected
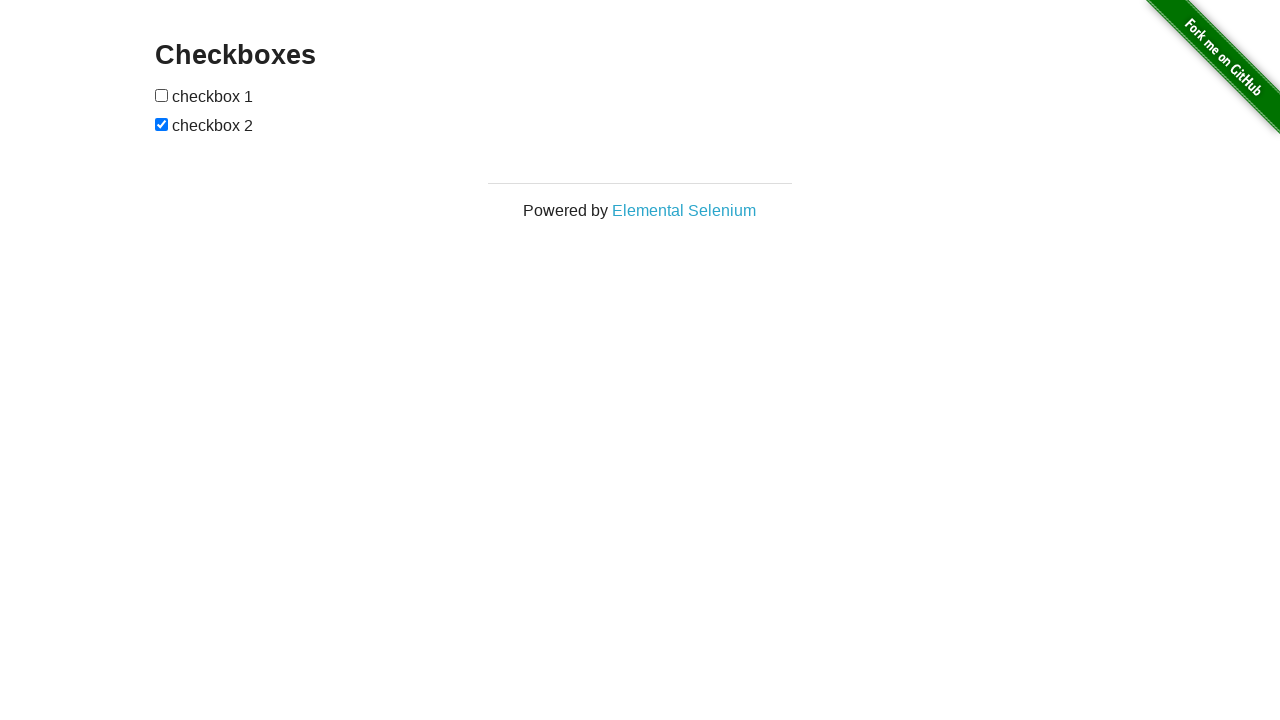

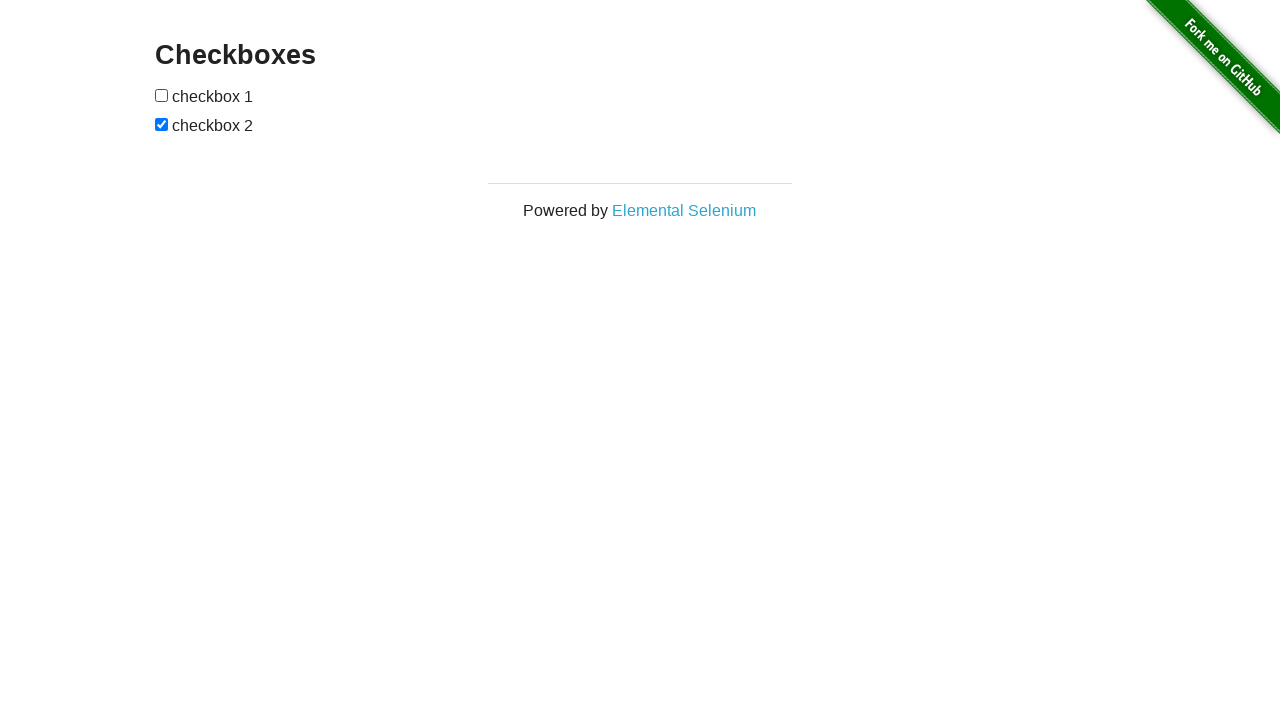